Opens the RedBus homepage and verifies the page loads by checking the title

Starting URL: https://www.redbus.in/

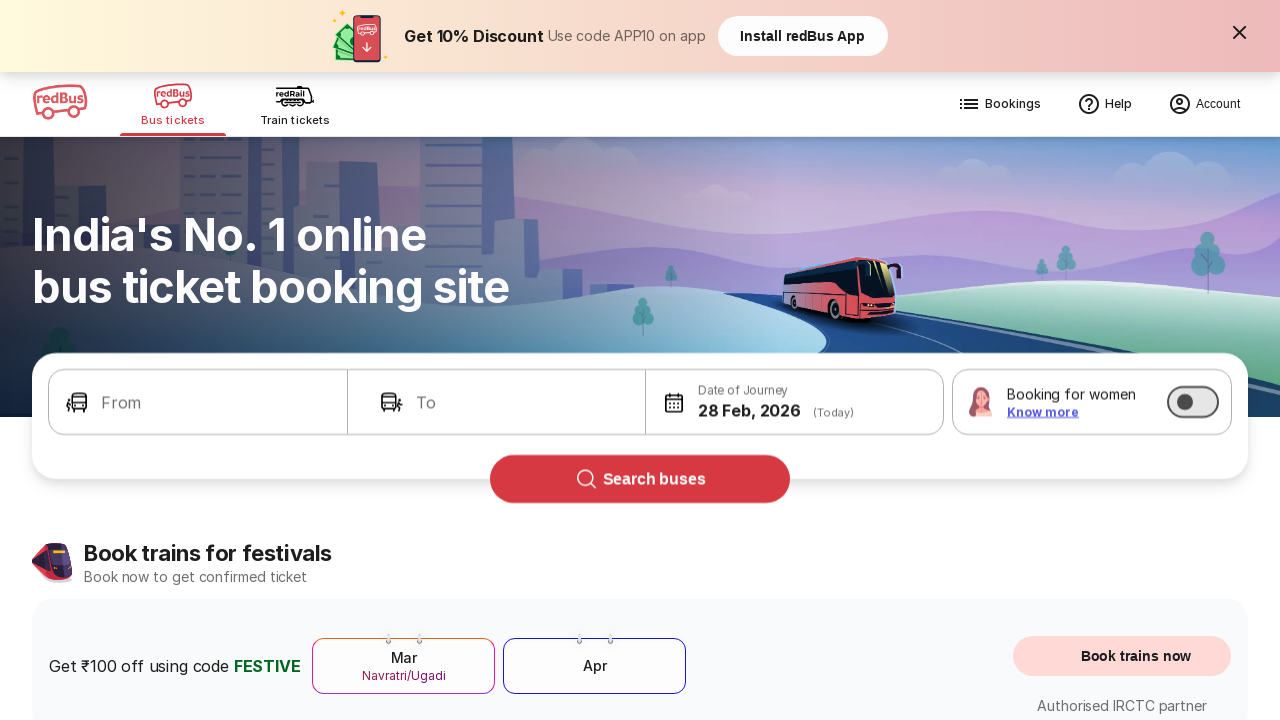

Waited for page DOM content to load
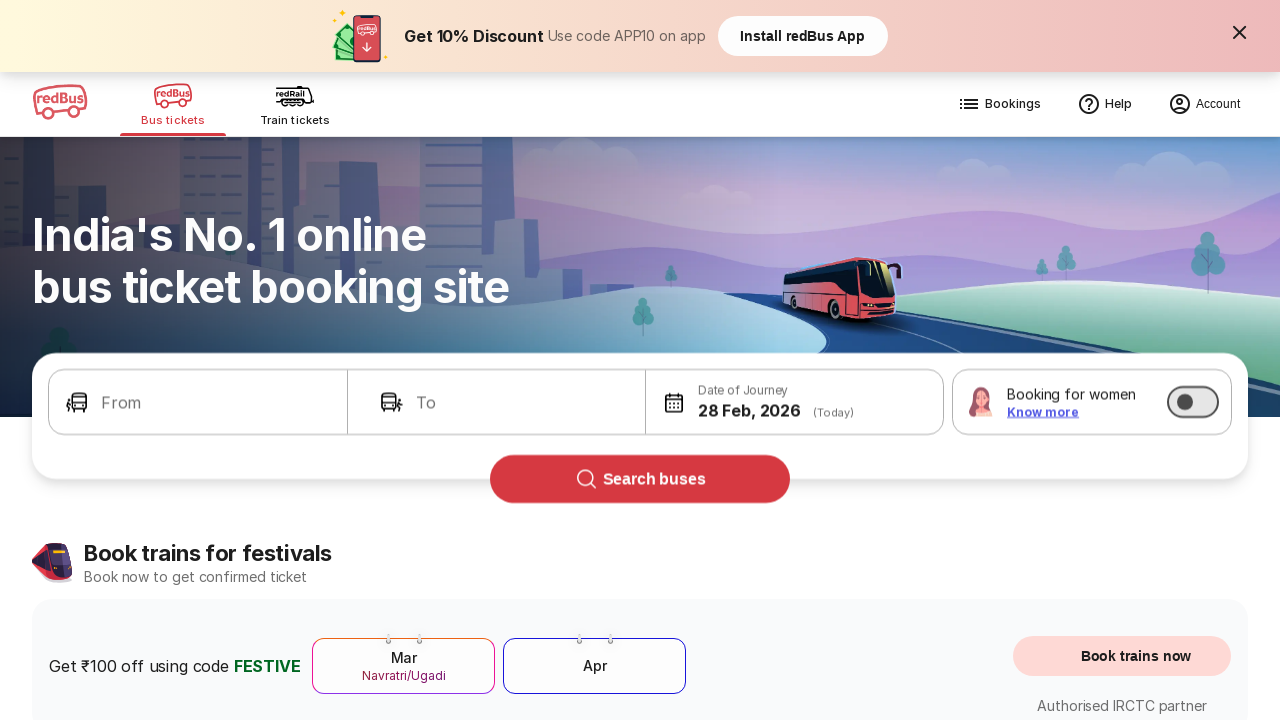

Retrieved page title: Bus Booking Online and Train Tickets at Lowest Price - redBus
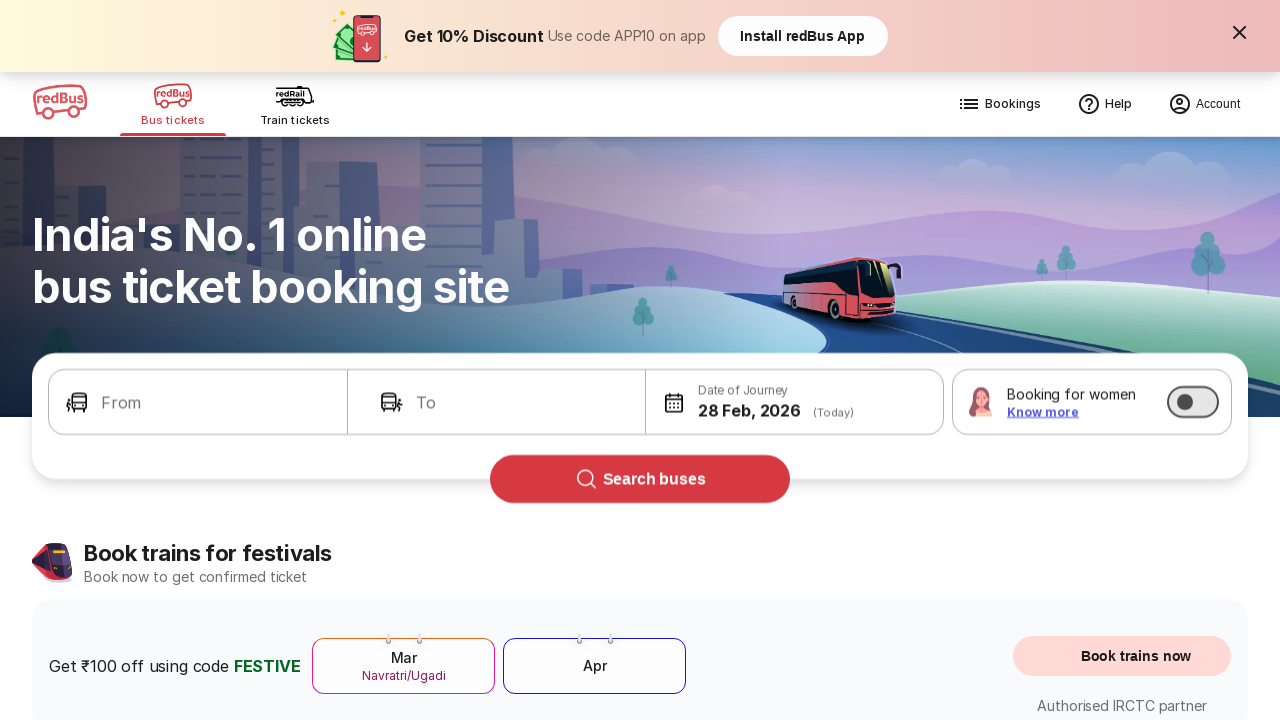

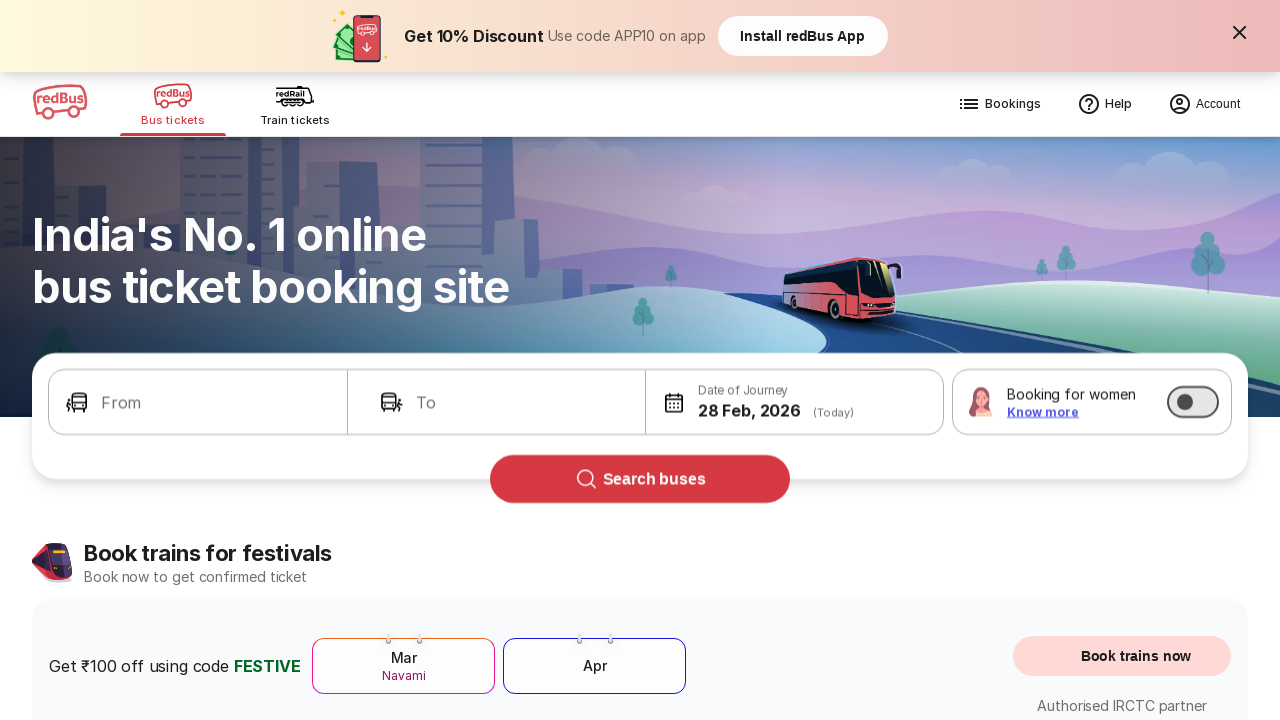